Tests adding a product to cart by clicking on a product from the homepage, then navigating to the cart page

Starting URL: https://www.demoblaze.com/

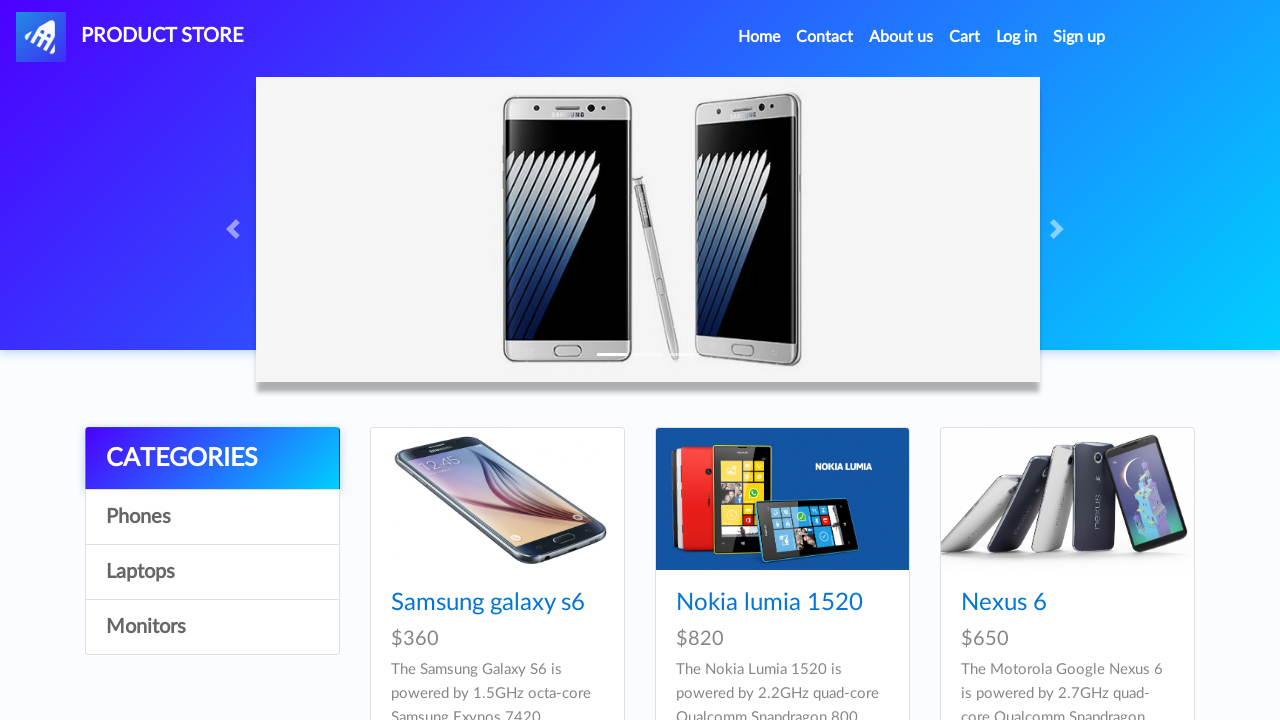

Clicked on products container area at (782, 360) on xpath=//*[@id='tbodyid']
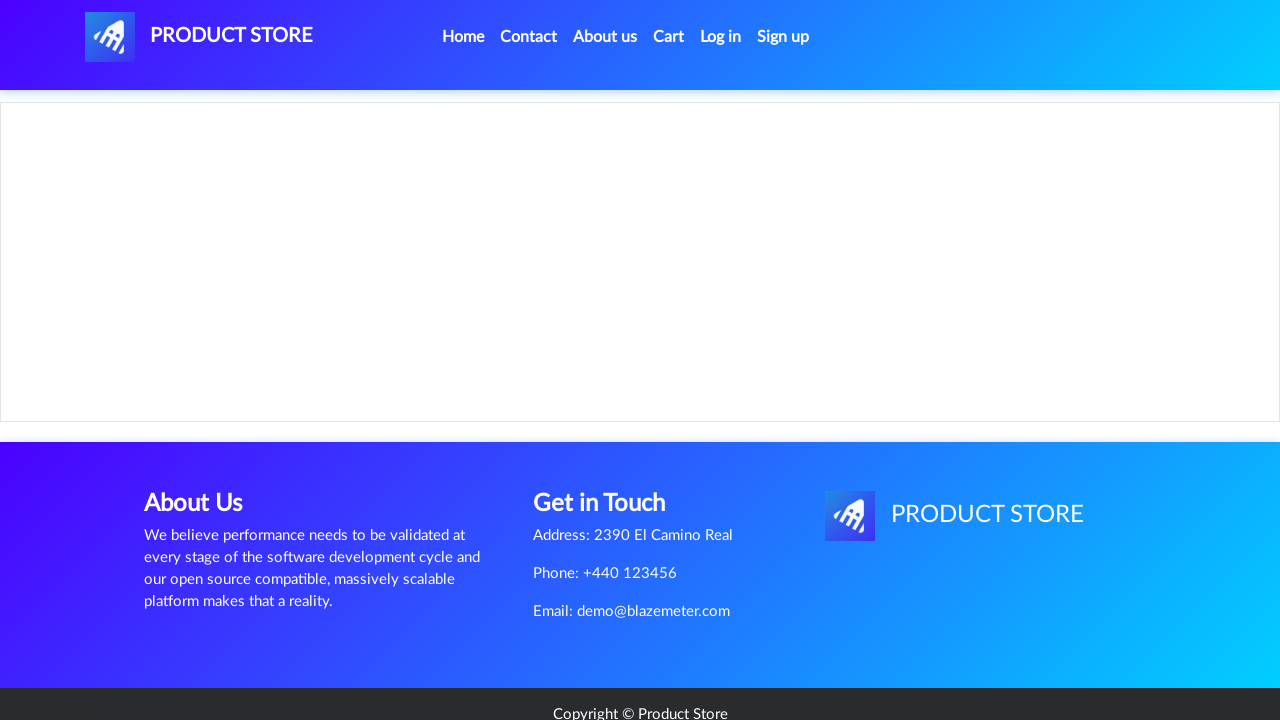

Second product link selector became available
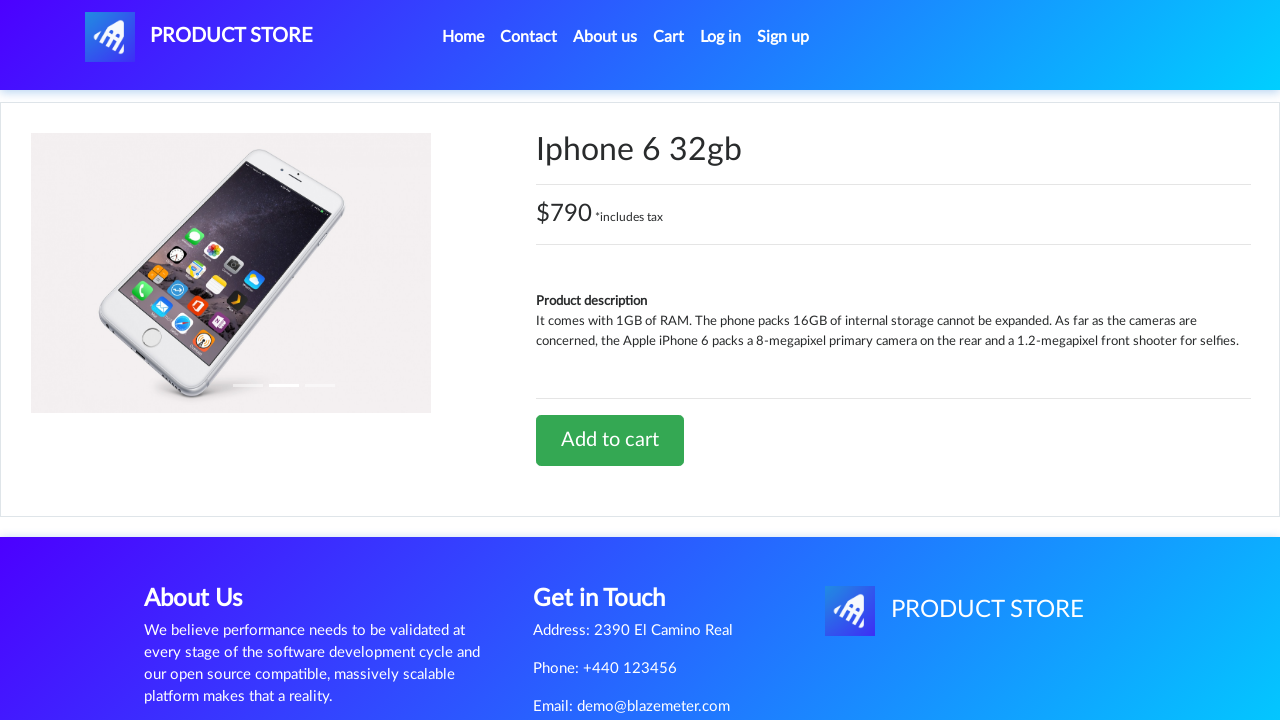

Clicked on second product link at (610, 440) on xpath=//*[@id='tbodyid']/div[2]/div/a
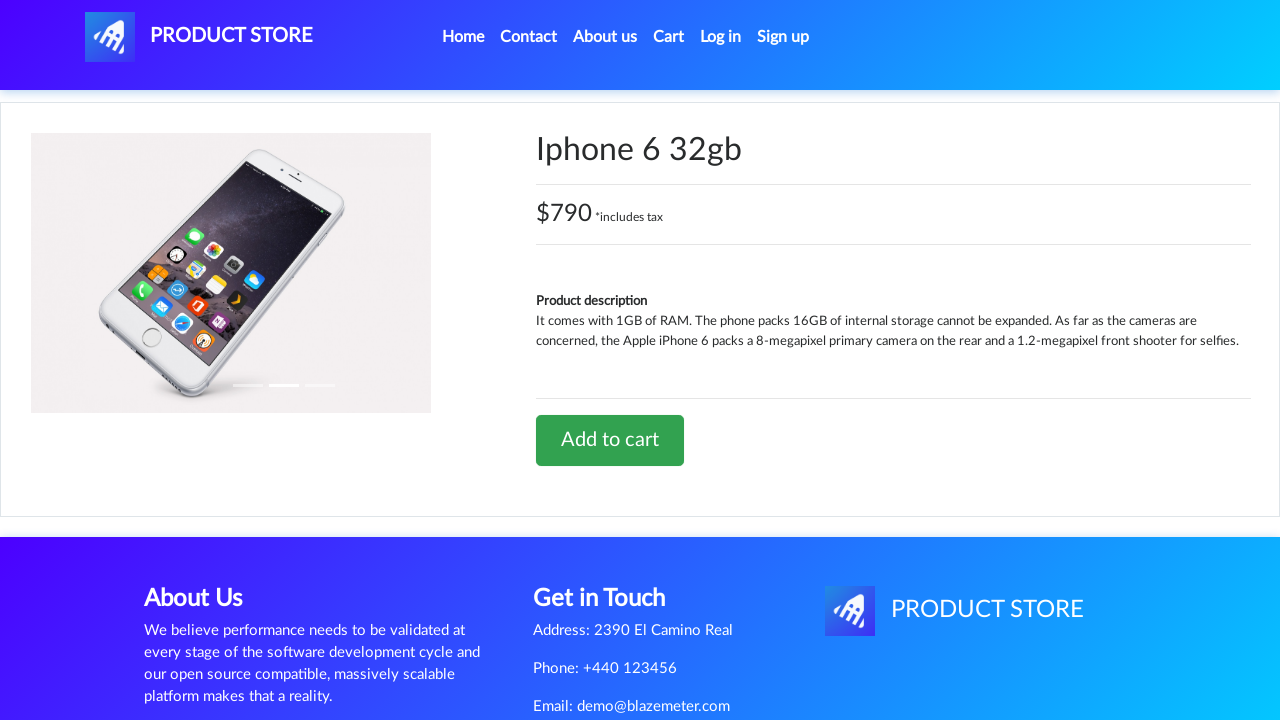

Product page loaded (networkidle state reached)
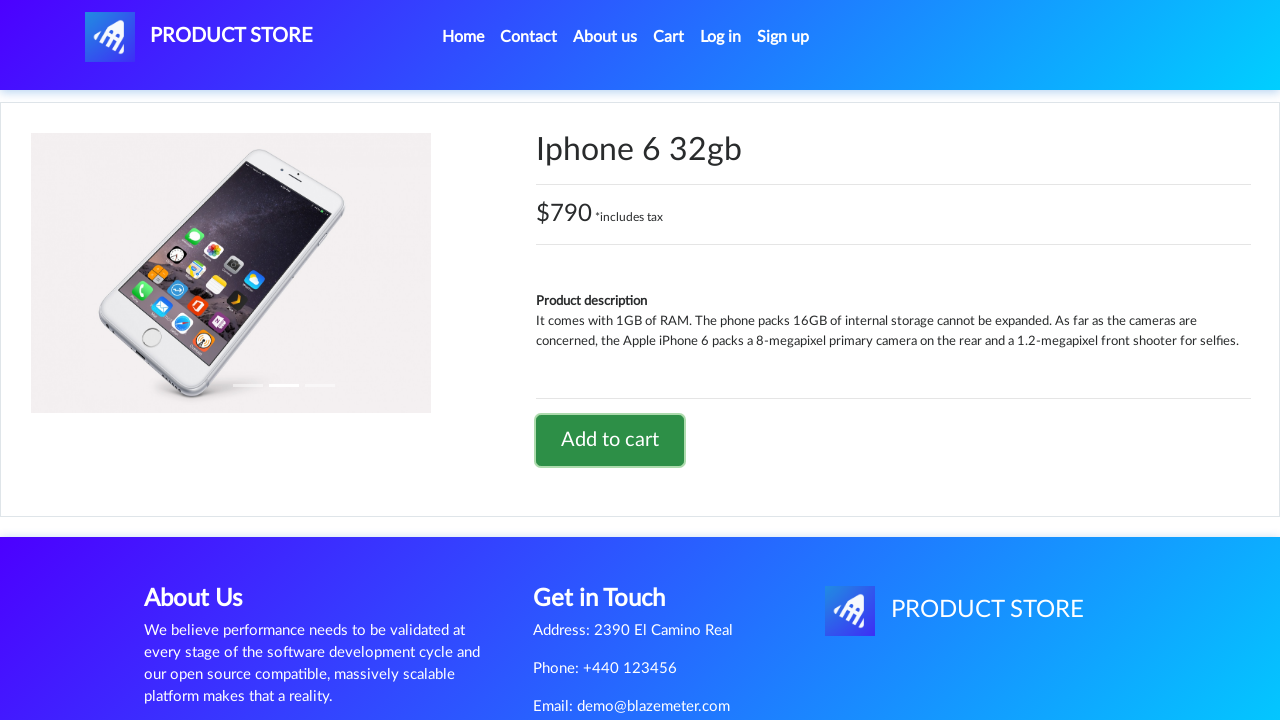

Clicked Cart link to navigate to cart page at (669, 37) on text=Cart
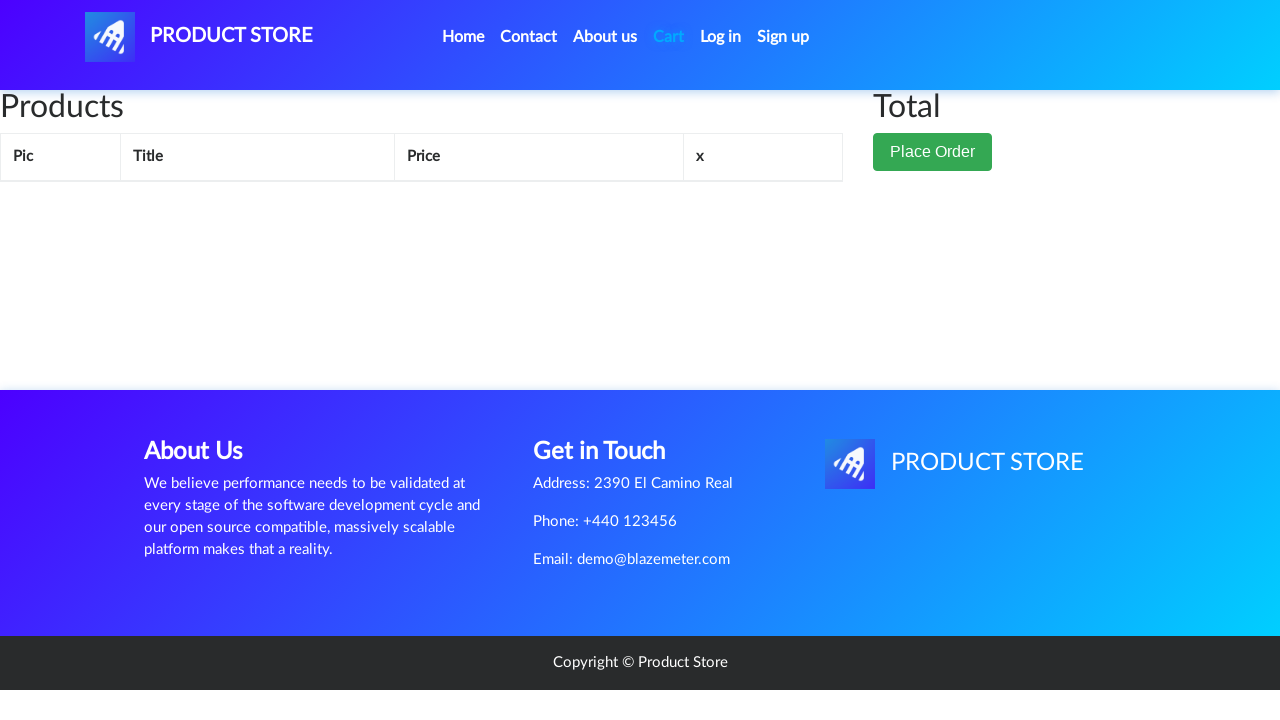

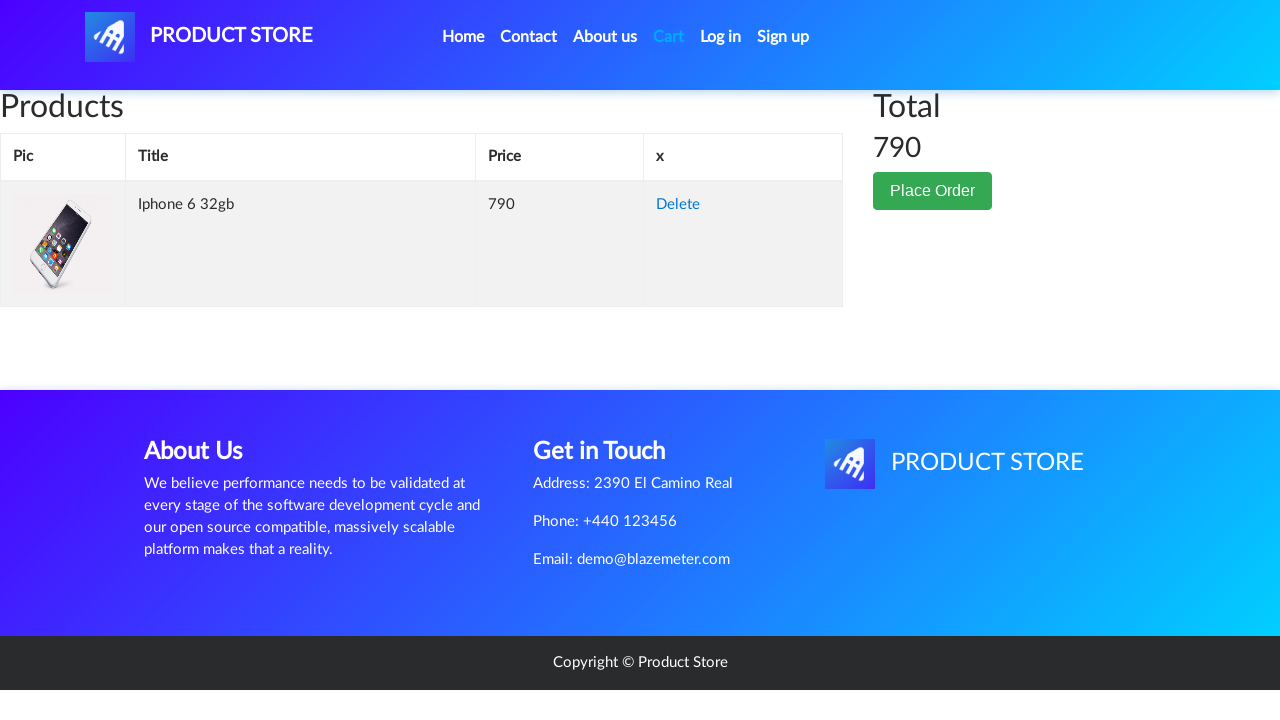